Solves a math problem by extracting a value from an element attribute, calculating the result, and submitting a form with checkbox and radio button selections

Starting URL: http://suninjuly.github.io/get_attribute.html

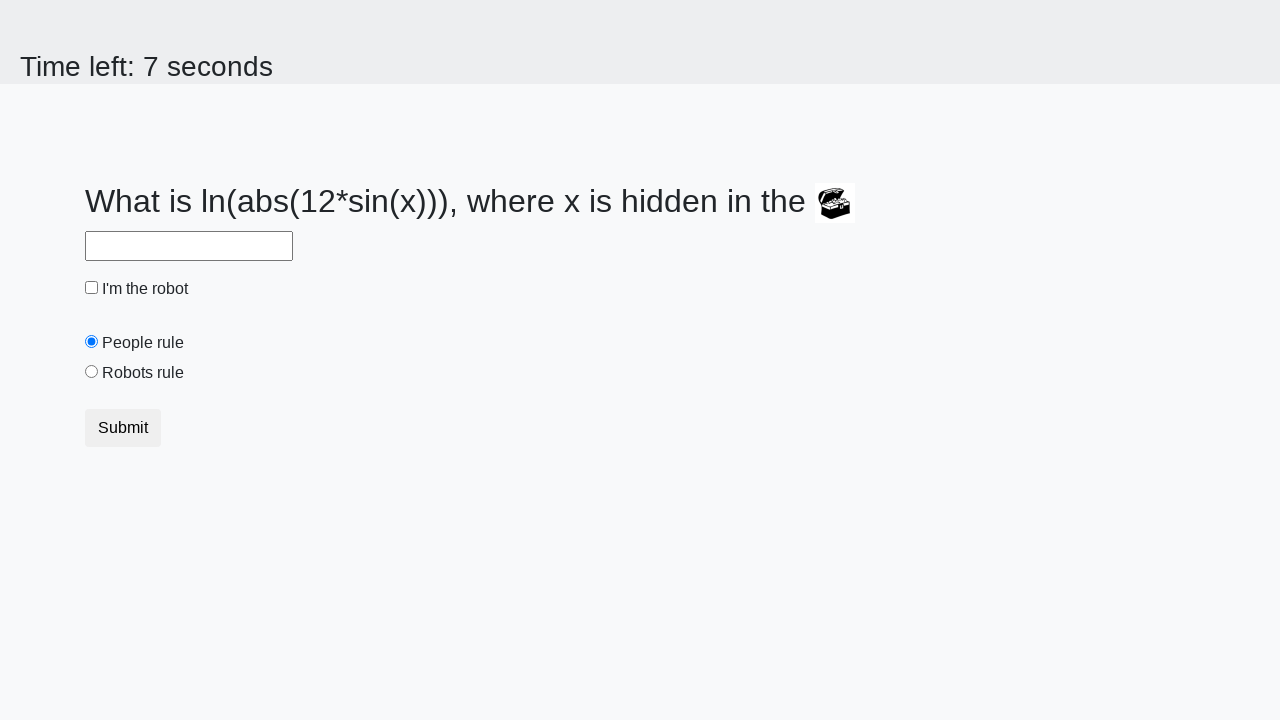

Located treasure element
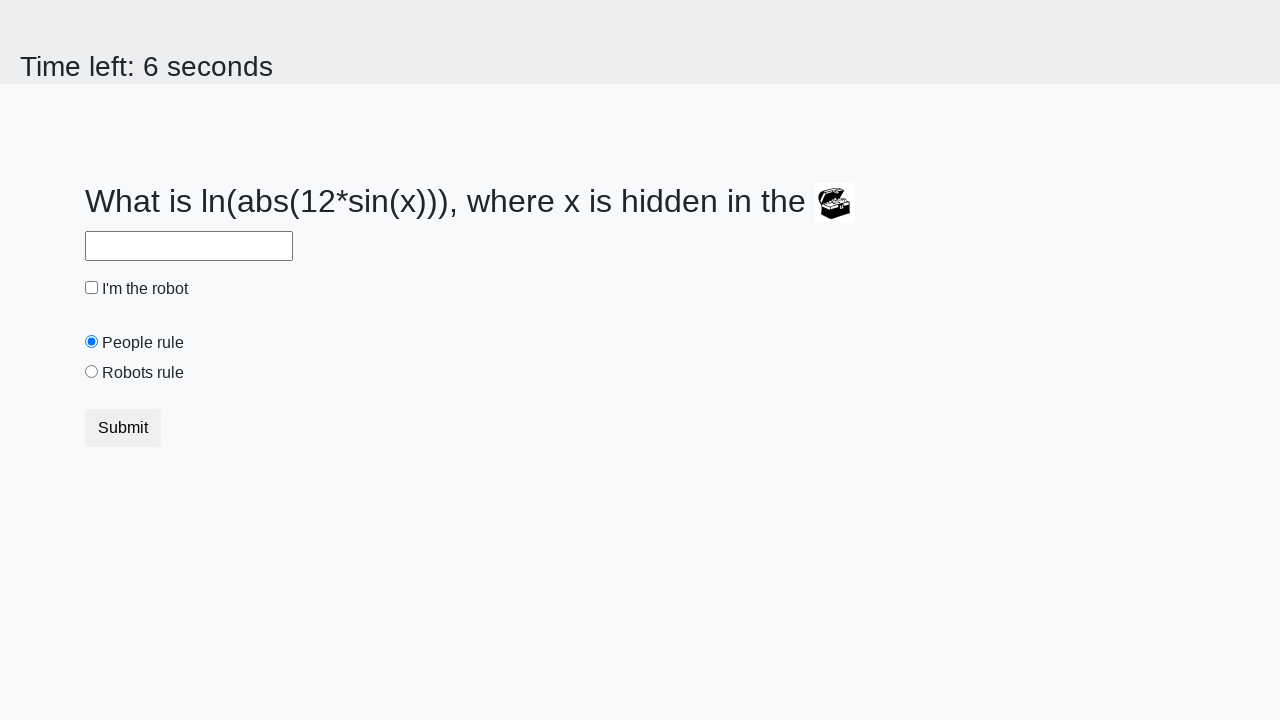

Extracted valuex attribute from treasure element
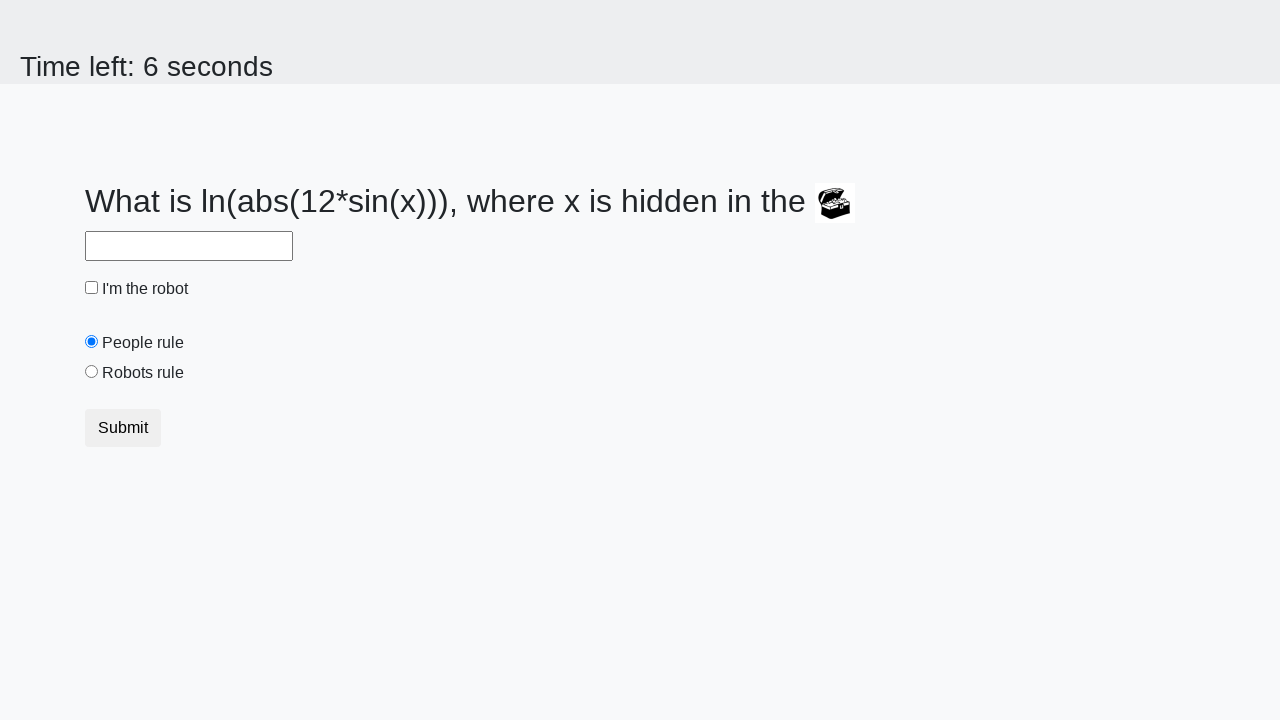

Calculated result using logarithm formula
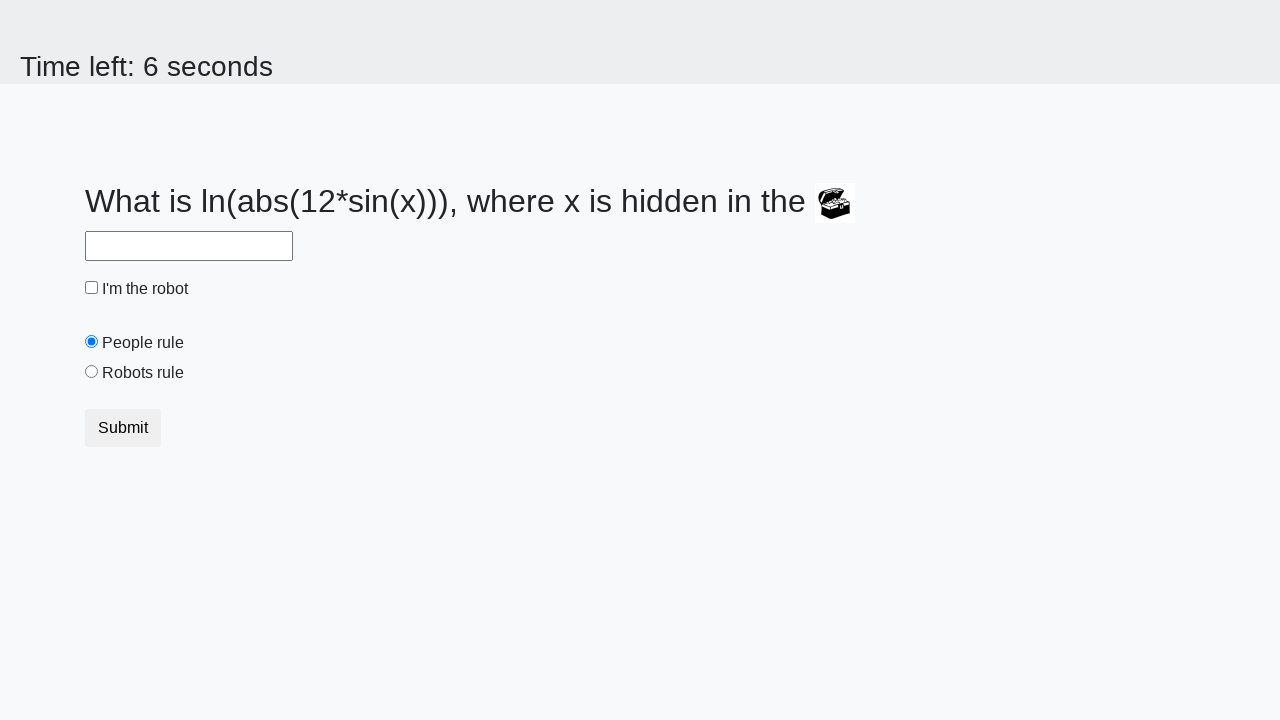

Filled answer field with calculated value on #answer
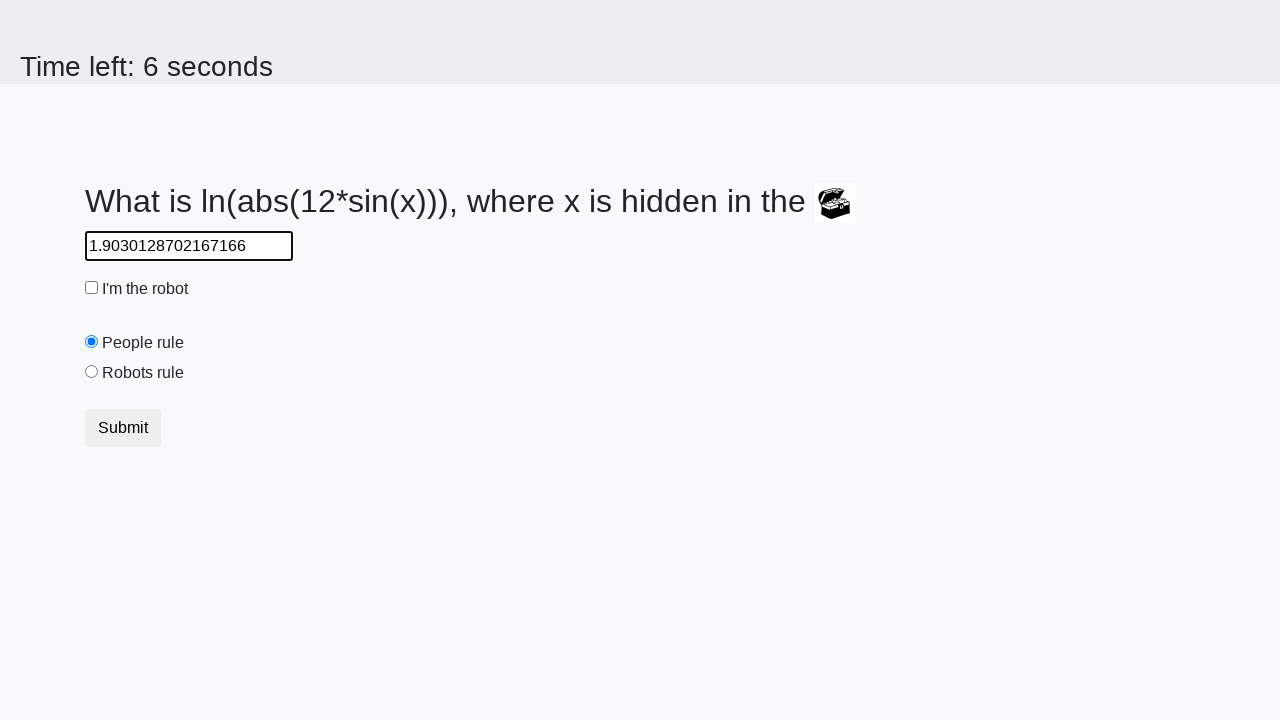

Clicked robot checkbox at (92, 288) on #robotCheckbox
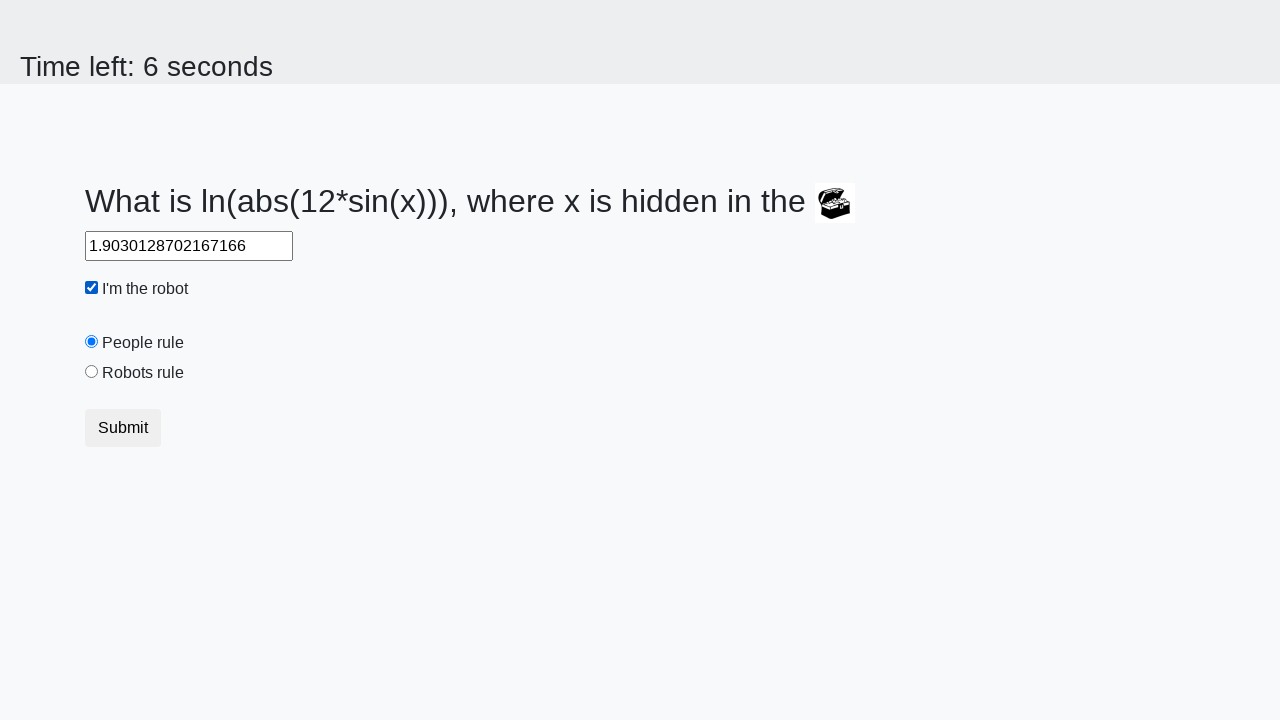

Clicked robots rule radio button at (92, 372) on #robotsRule
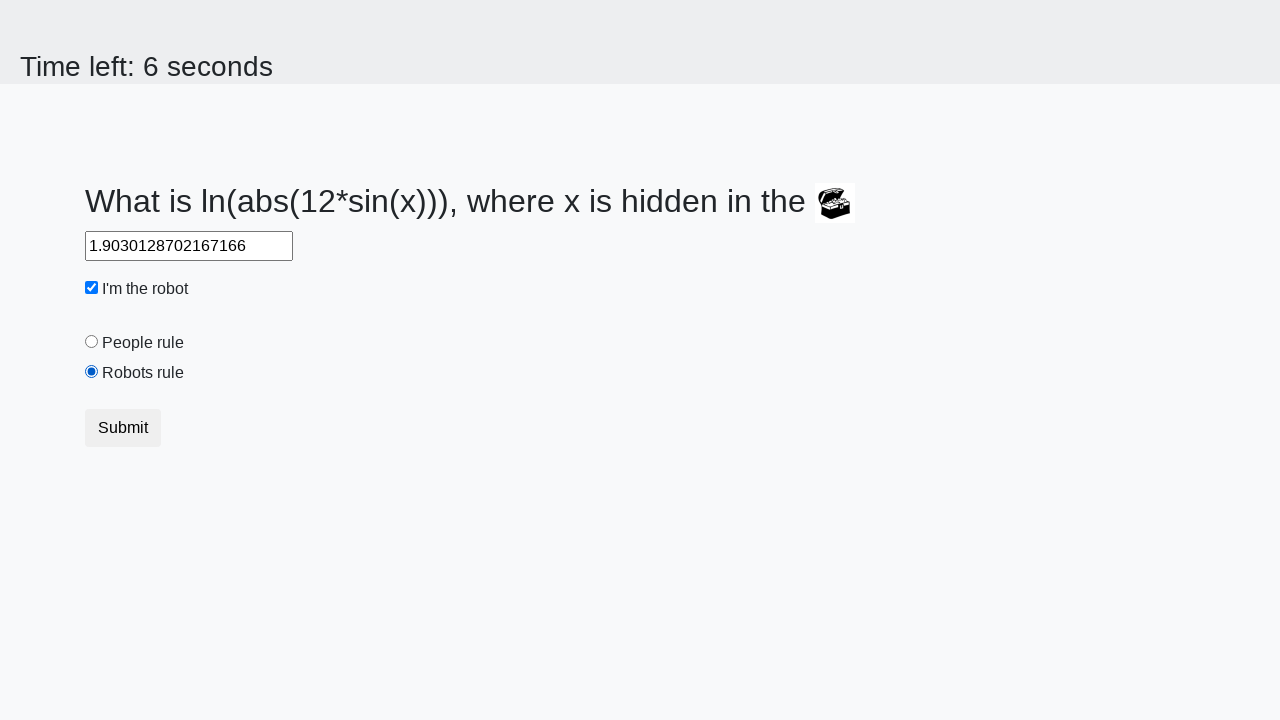

Clicked submit button to submit form at (123, 428) on [type='submit']
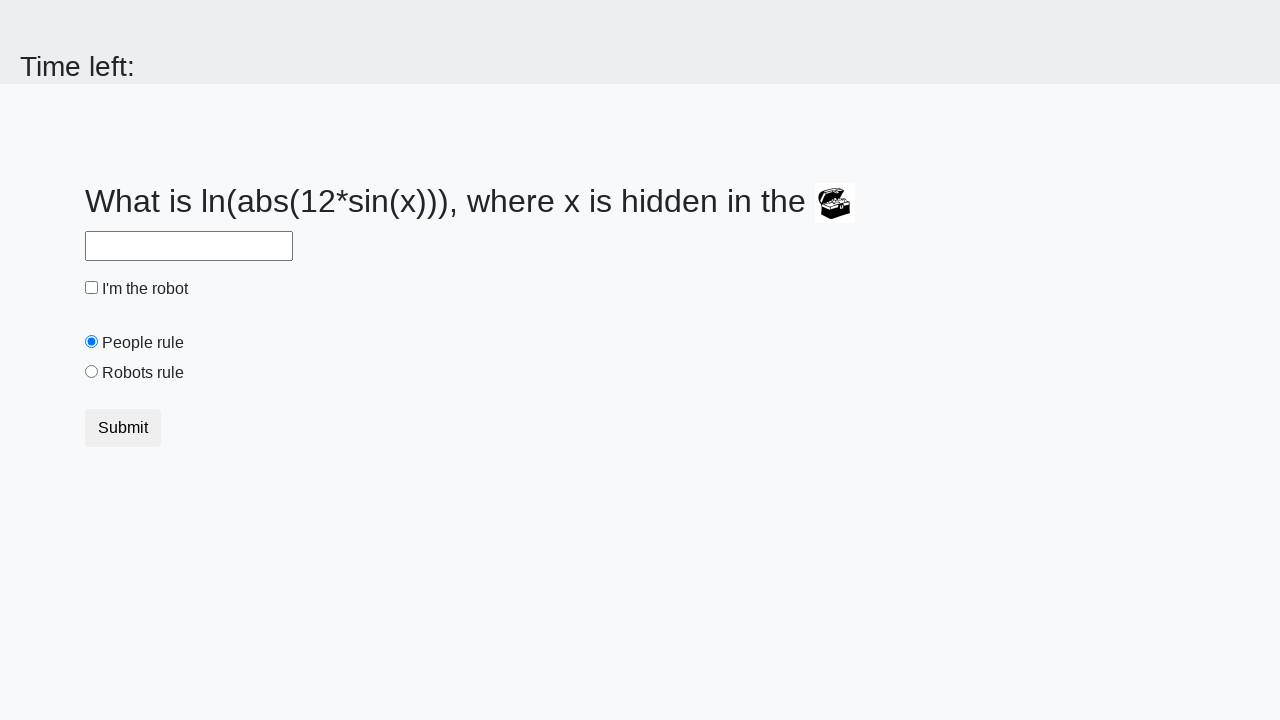

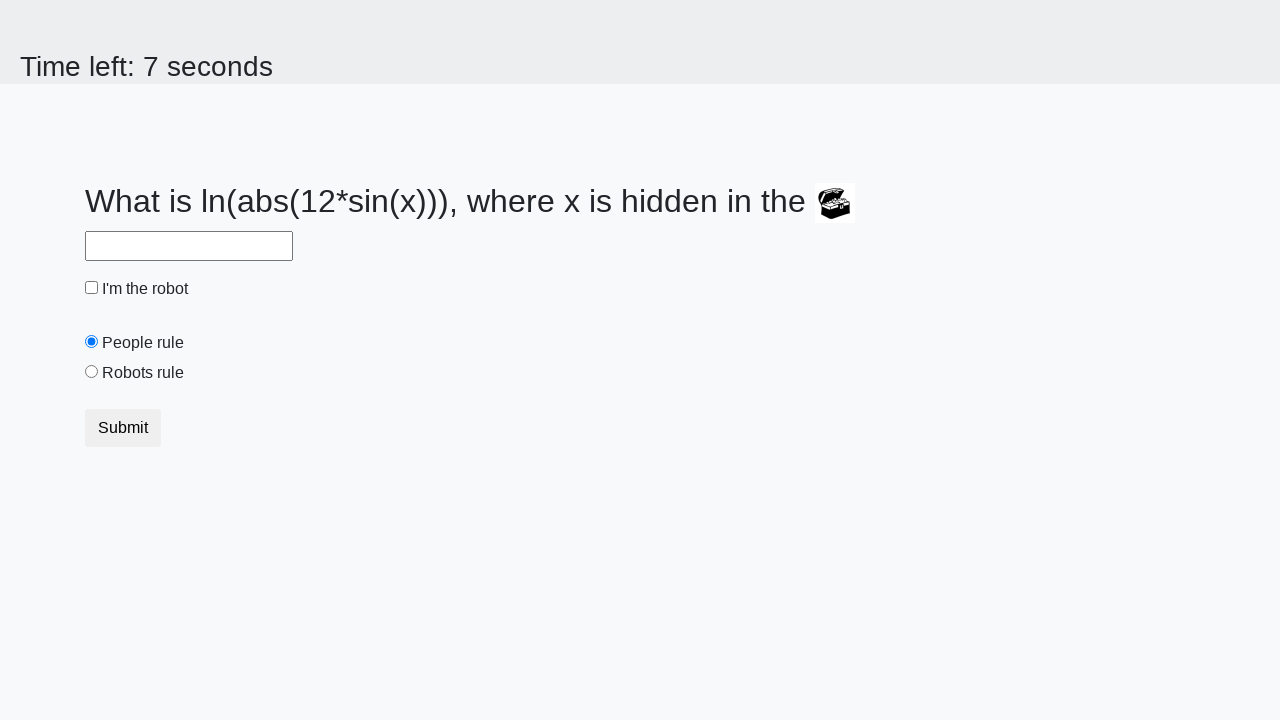